Tests the Buttons page by performing double click, right click, and regular click actions on various buttons.

Starting URL: https://demoqa.com/elements

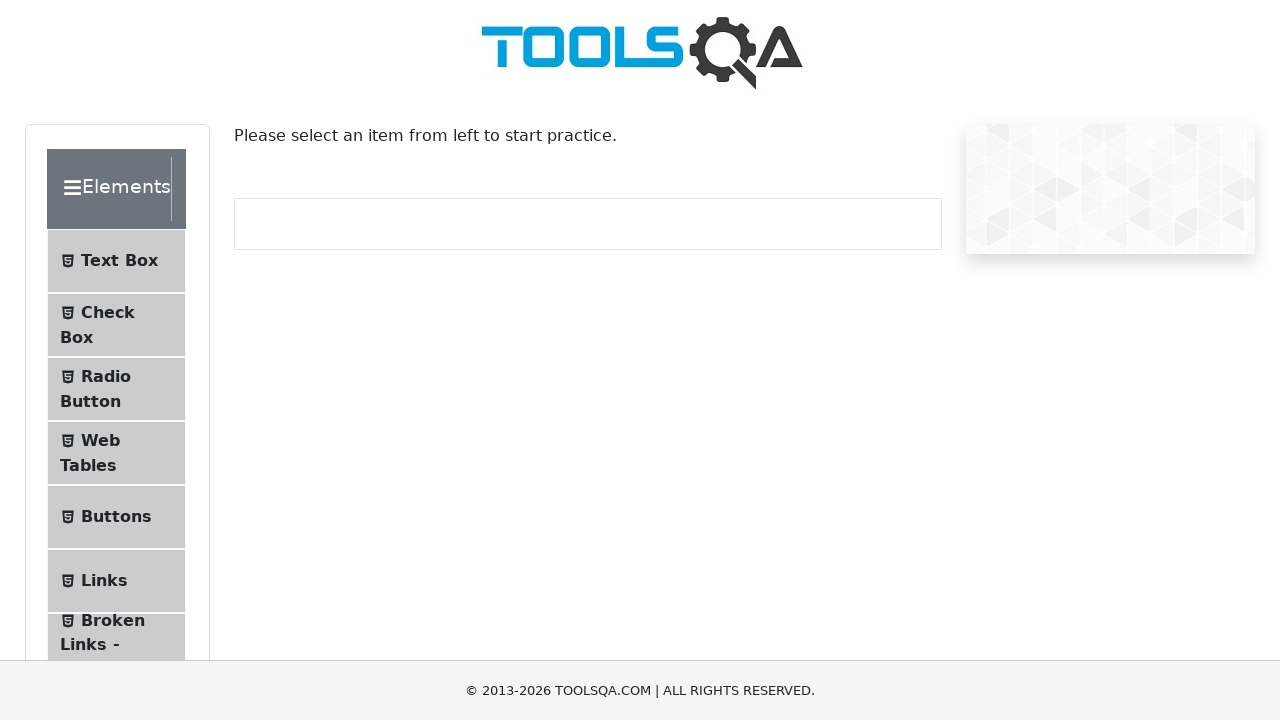

Clicked on Buttons menu item at (116, 517) on li#item-4
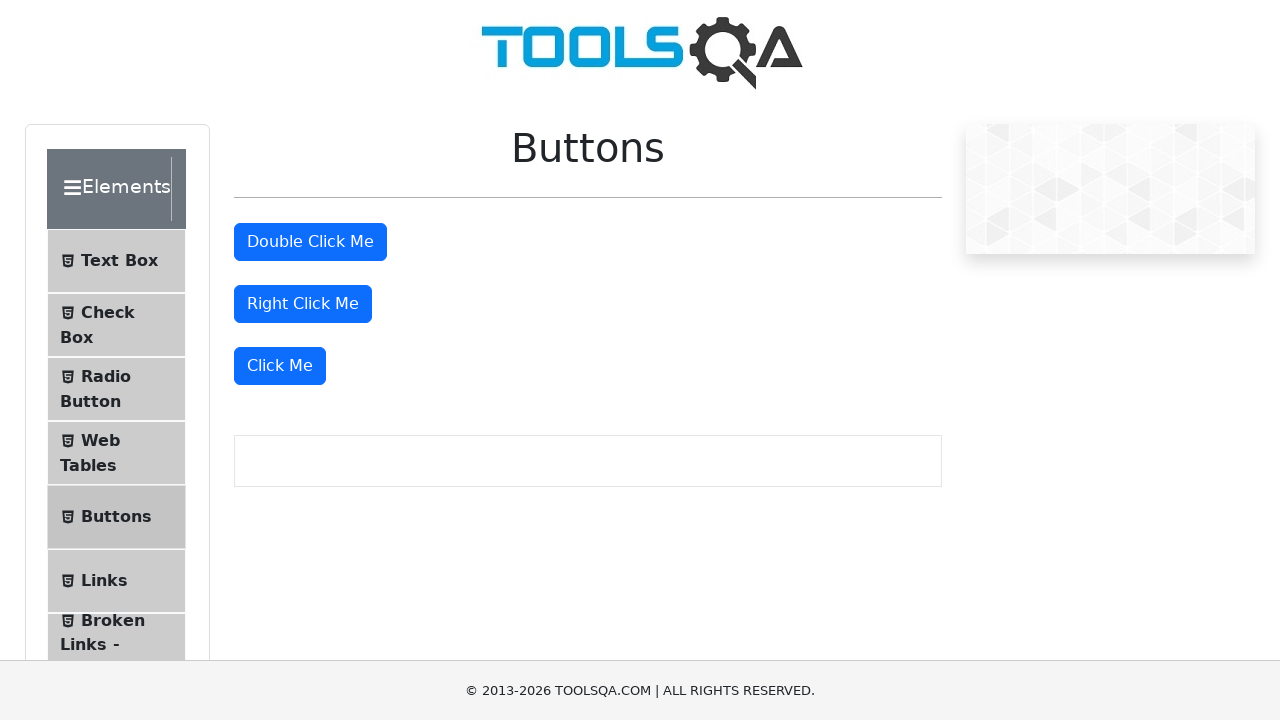

Double click button loaded
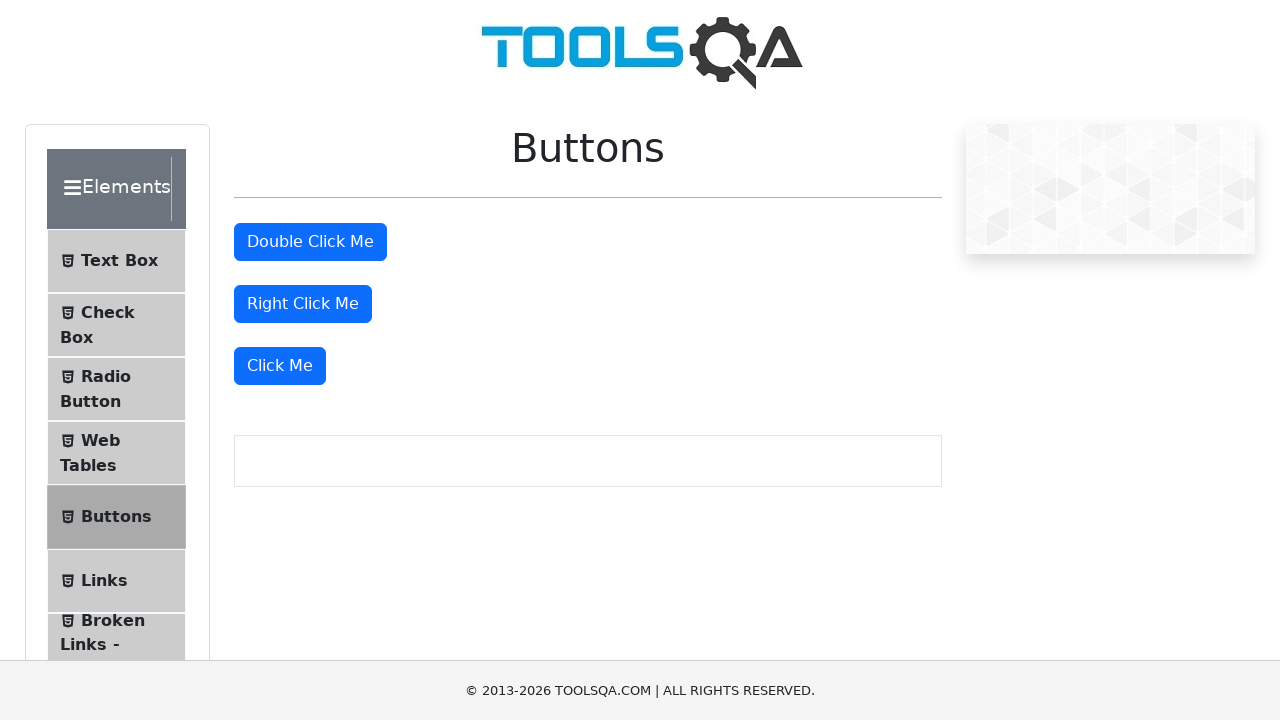

Double clicked the double click button at (310, 242) on button#doubleClickBtn
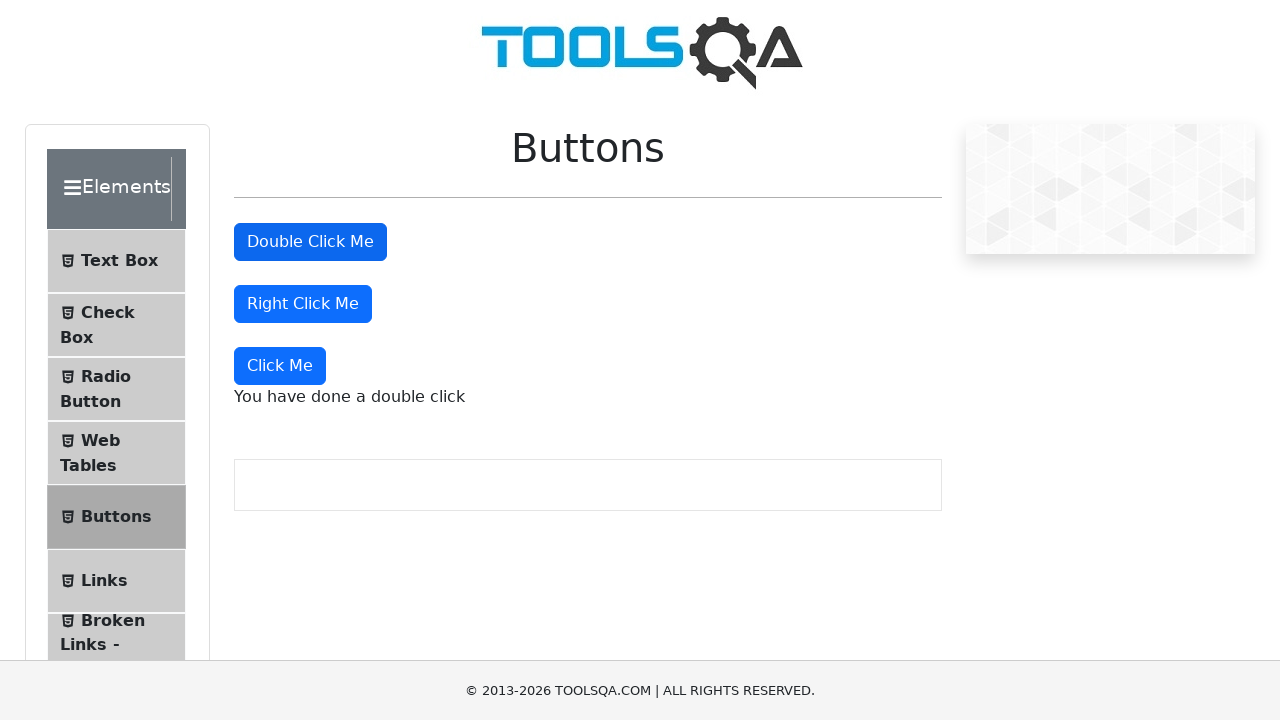

Waited 1000ms
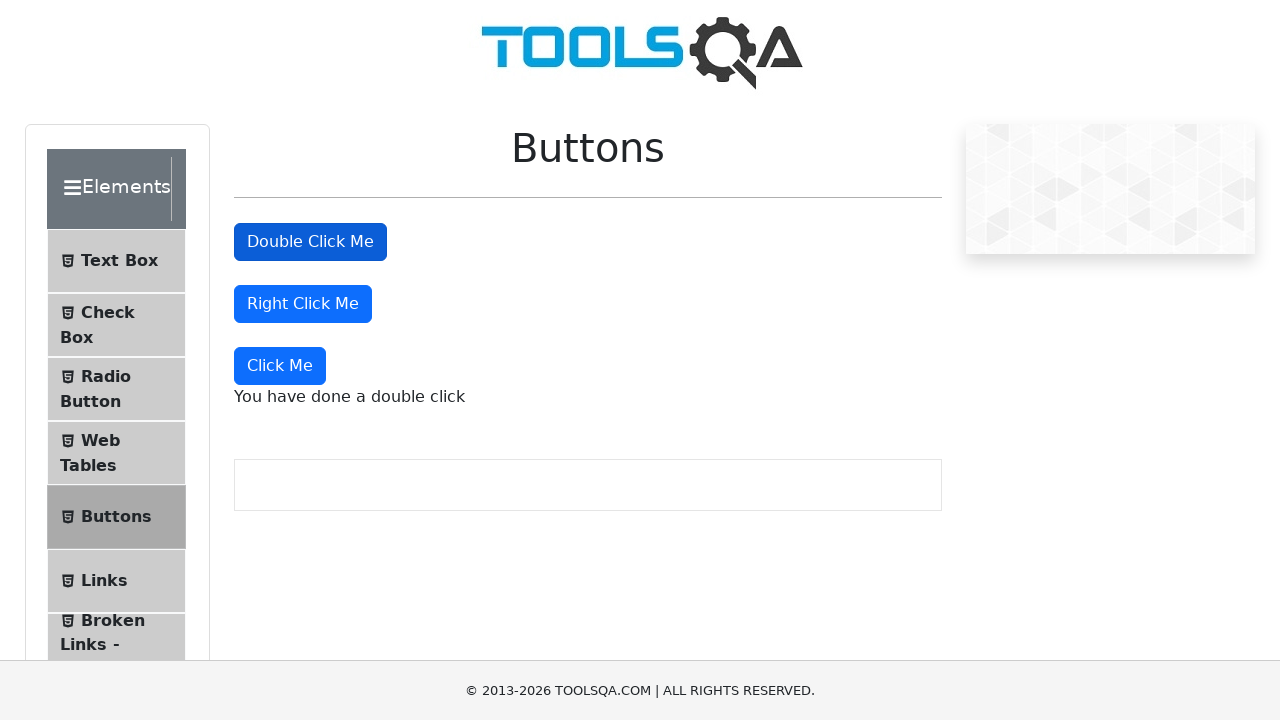

Reloaded the page
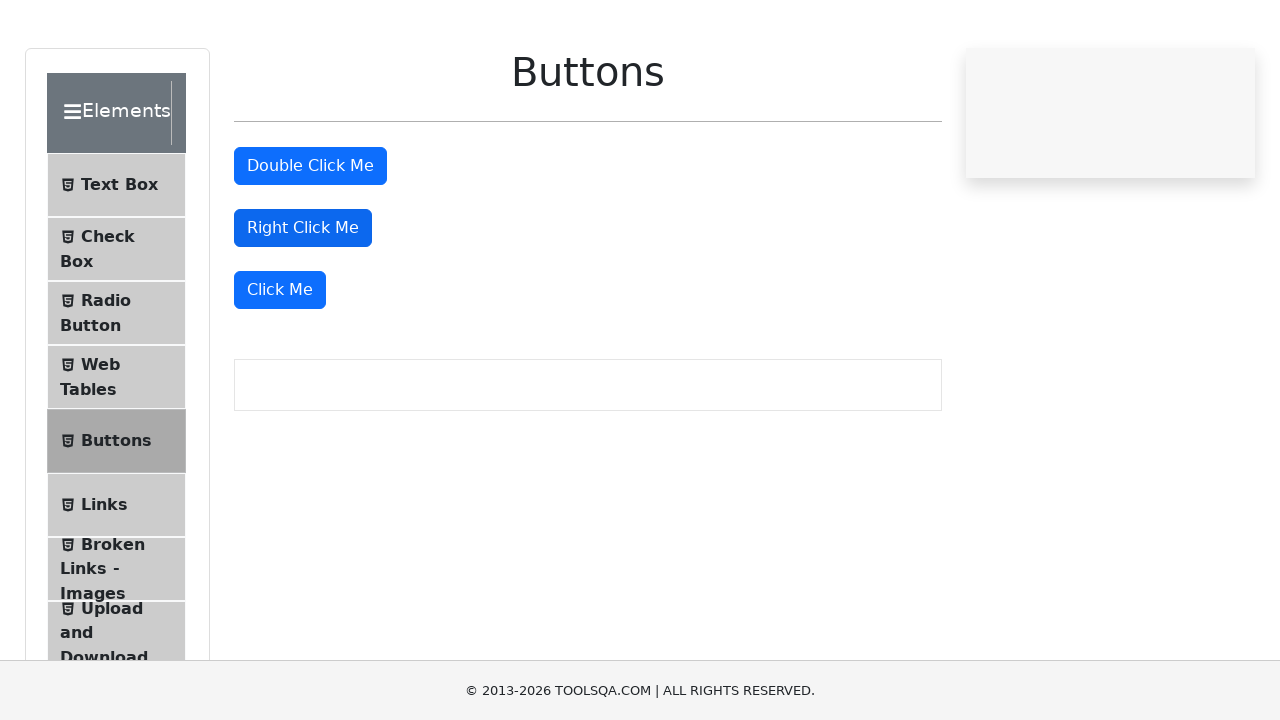

Right clicked on the right click button at (303, 304) on button#rightClickBtn
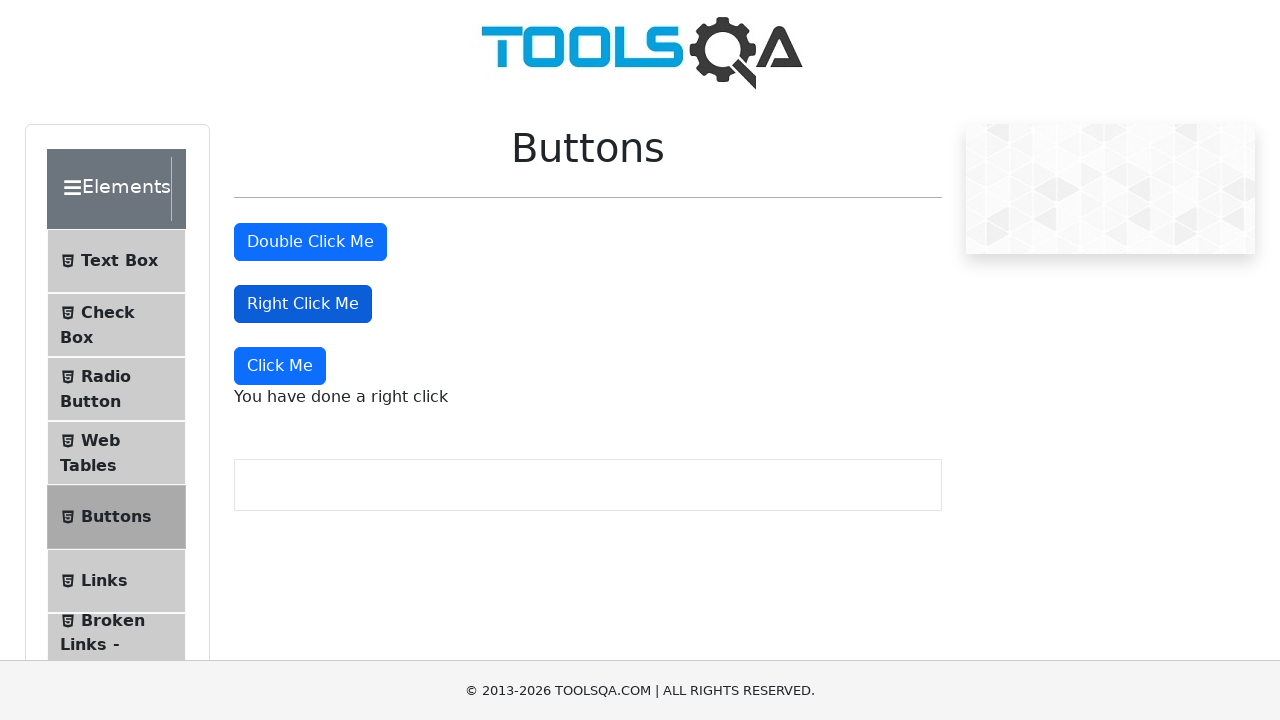

Waited 1000ms
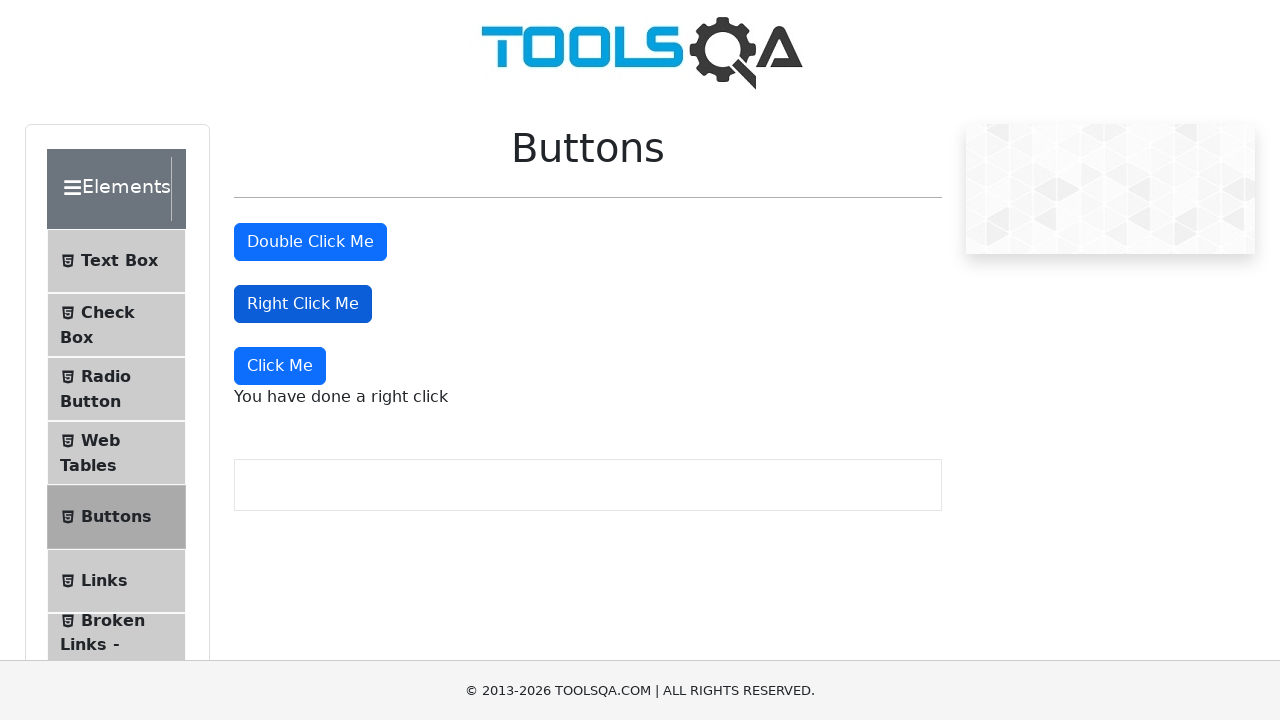

Reloaded the page
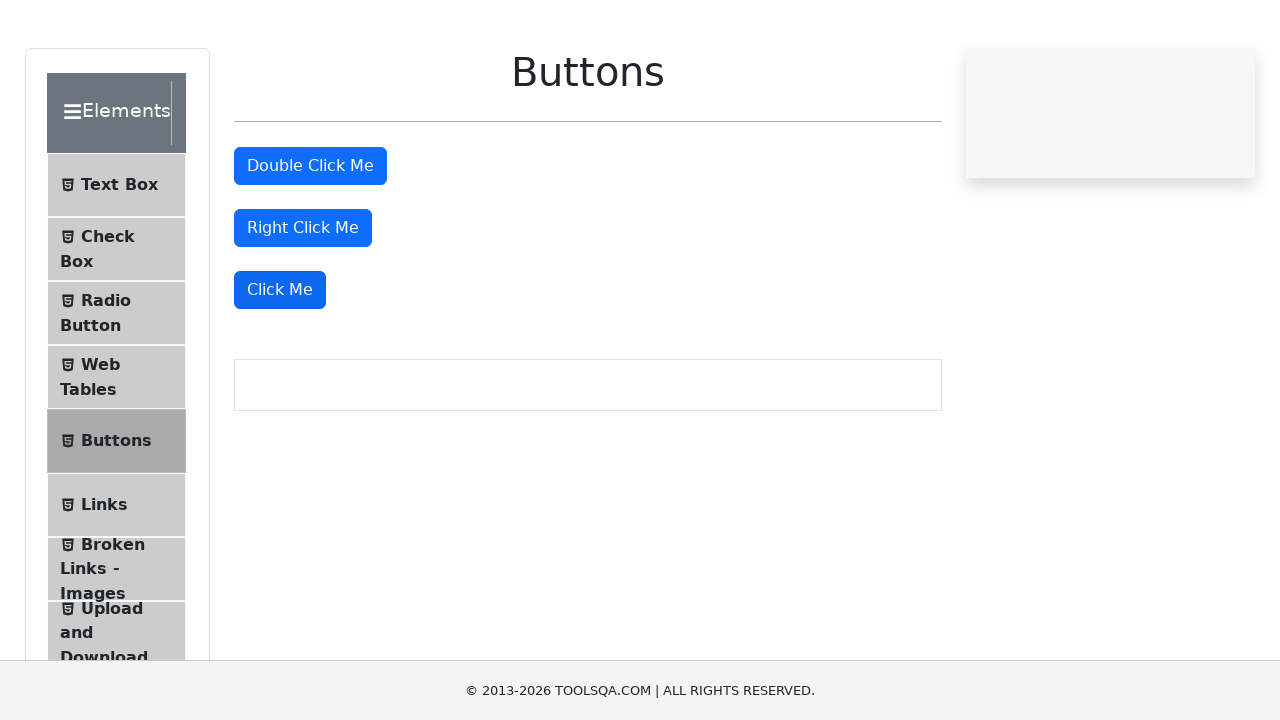

Clicked the 'Click Me' button at (310, 242) on button.btn.btn-primary:has-text("Click Me")
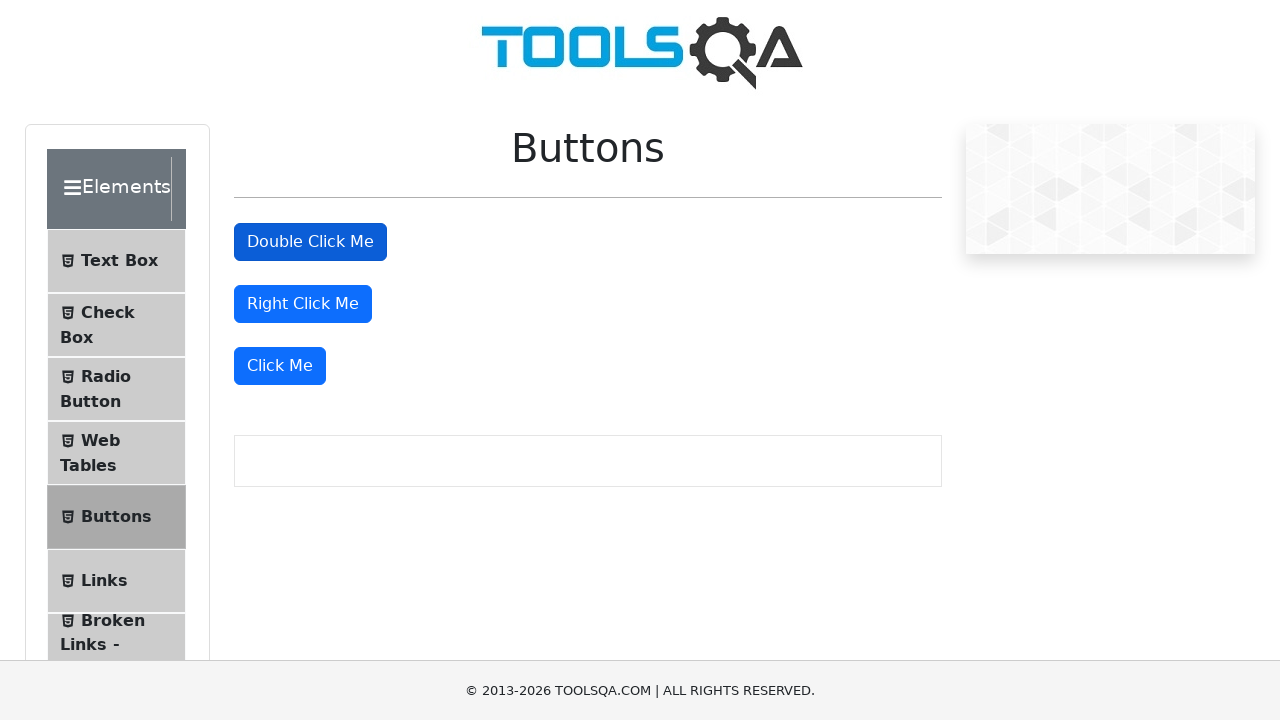

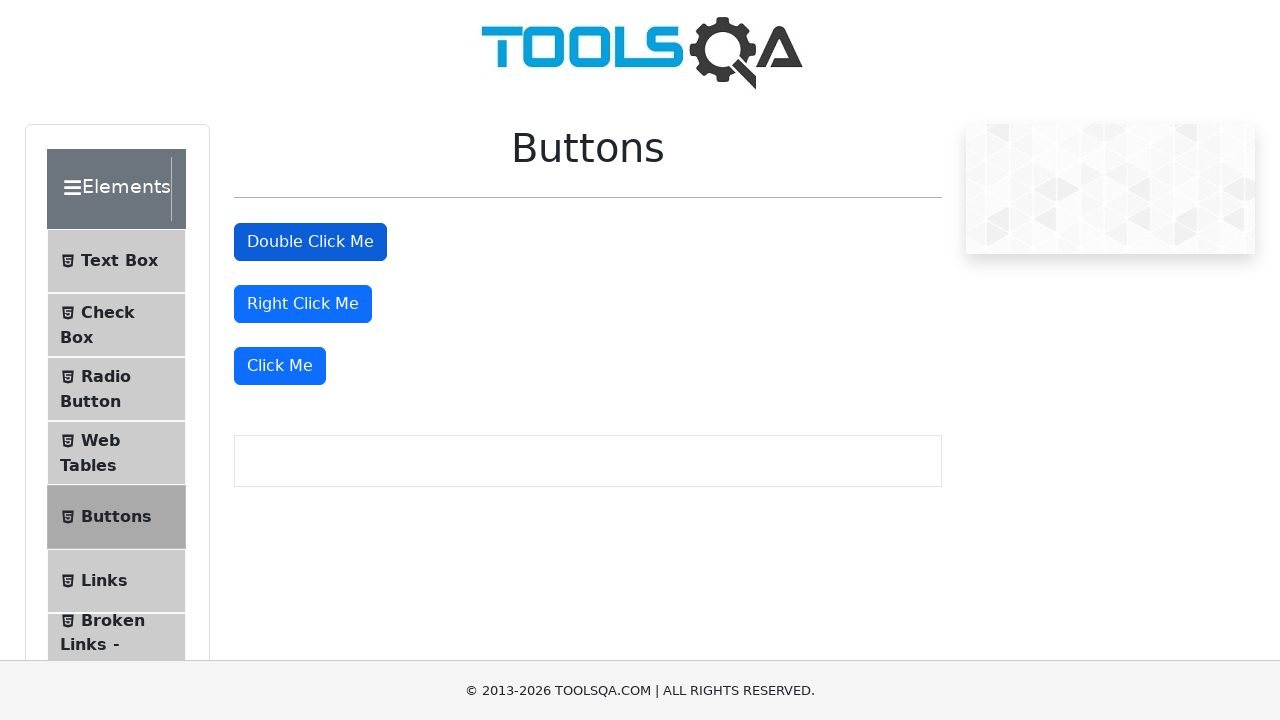